Tests jQuery datepicker widget by setting a random date using JavaScript evaluation, demonstrating interaction with date picker components on the jQuery Mobile demo page.

Starting URL: http://demos.jquerymobile.com/1.4.5/datepicker/

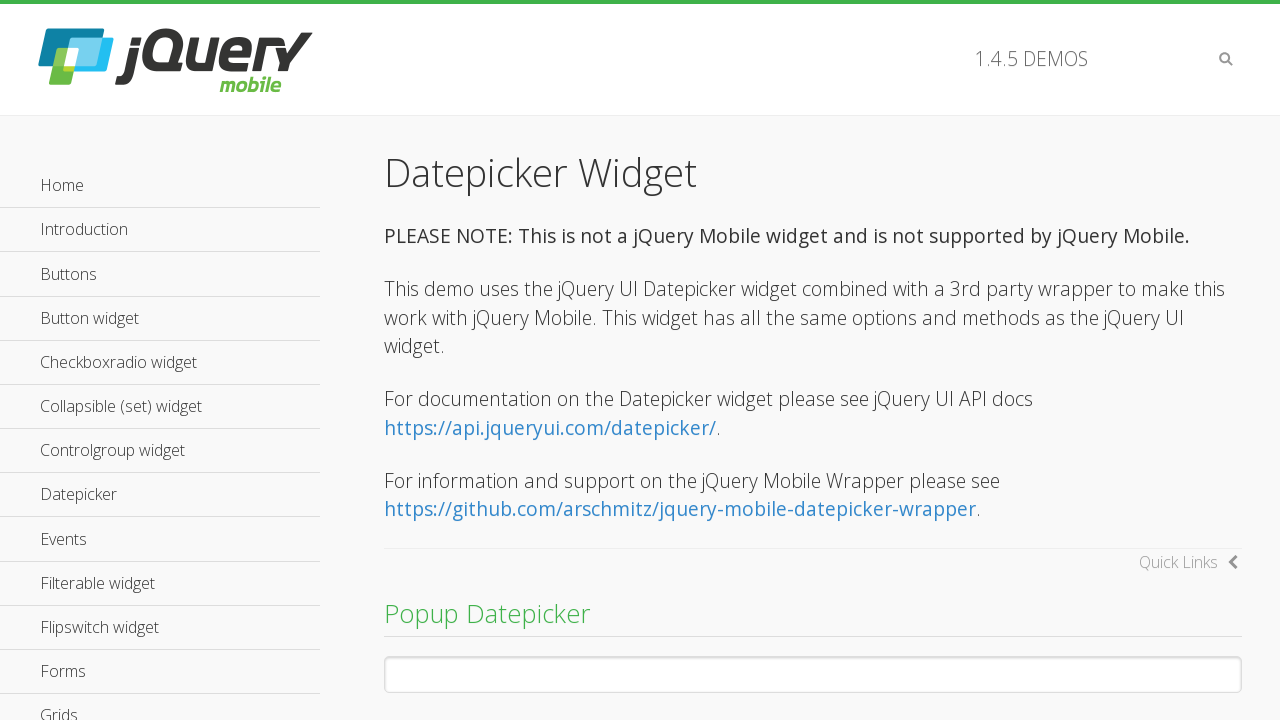

Set a random date on the input datepicker using JavaScript evaluation
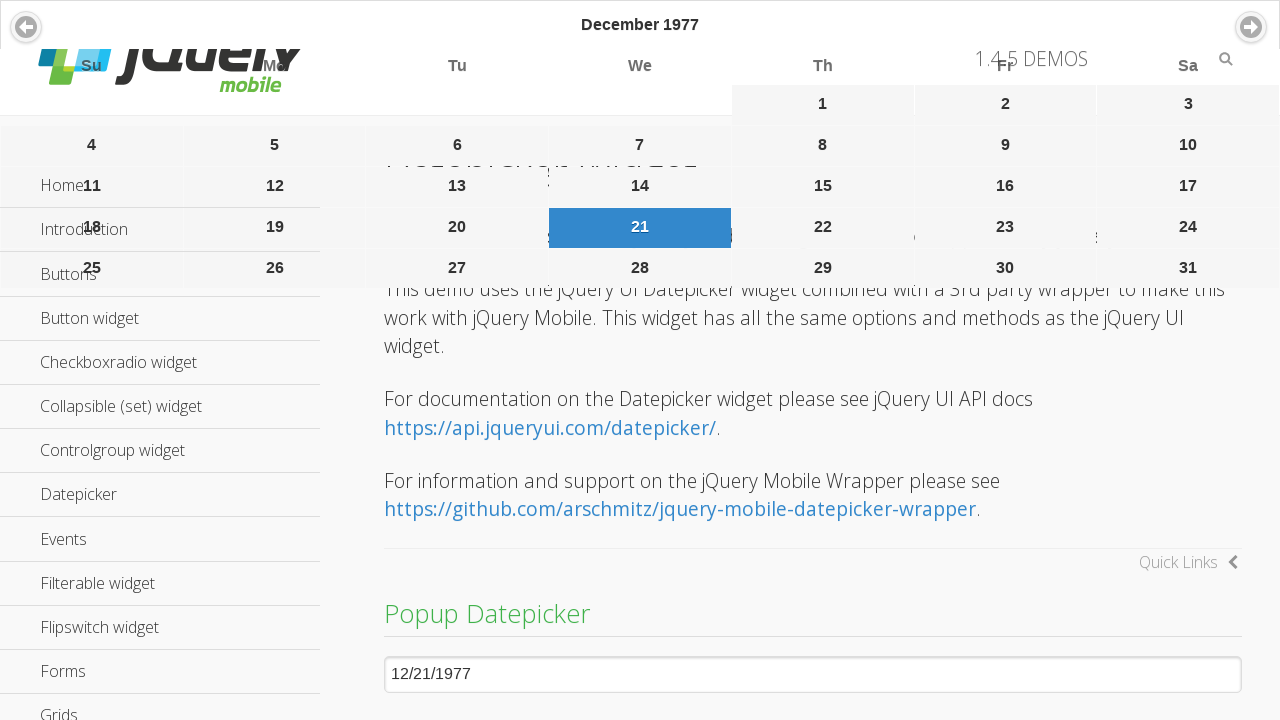

Refreshed the input datepicker to reflect the change
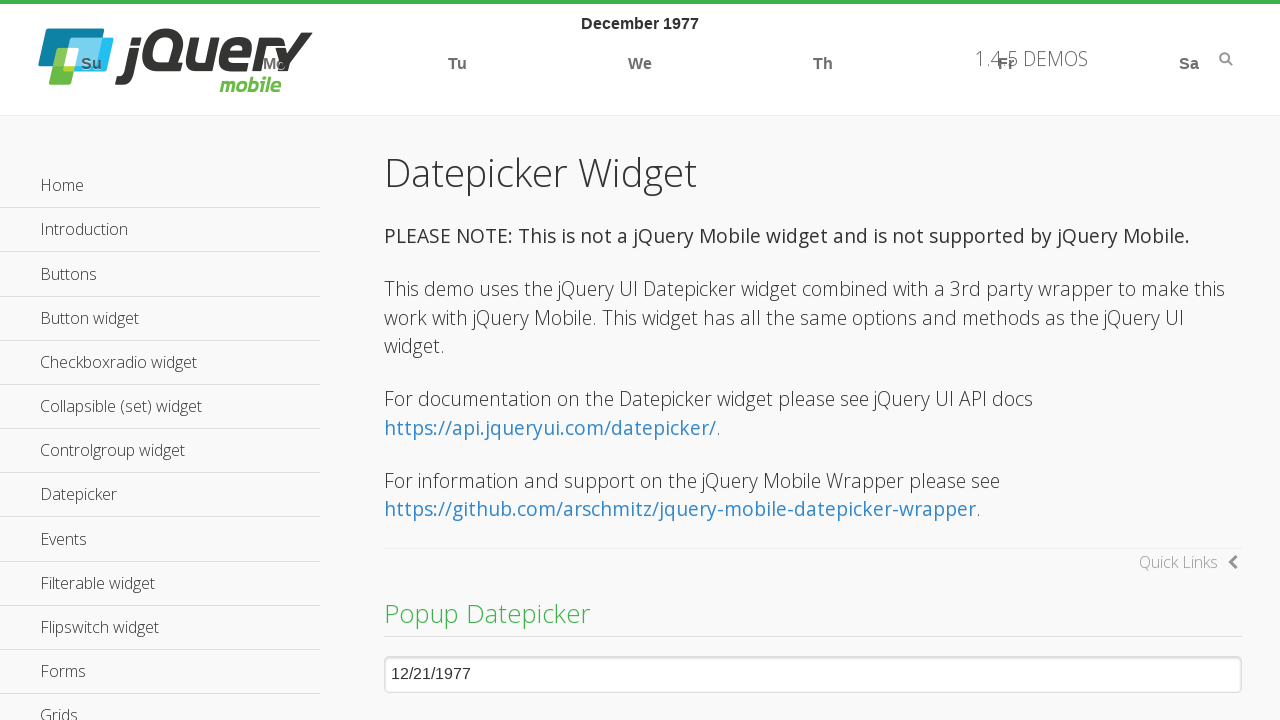

Set a random date on the inline div datepicker using JavaScript evaluation
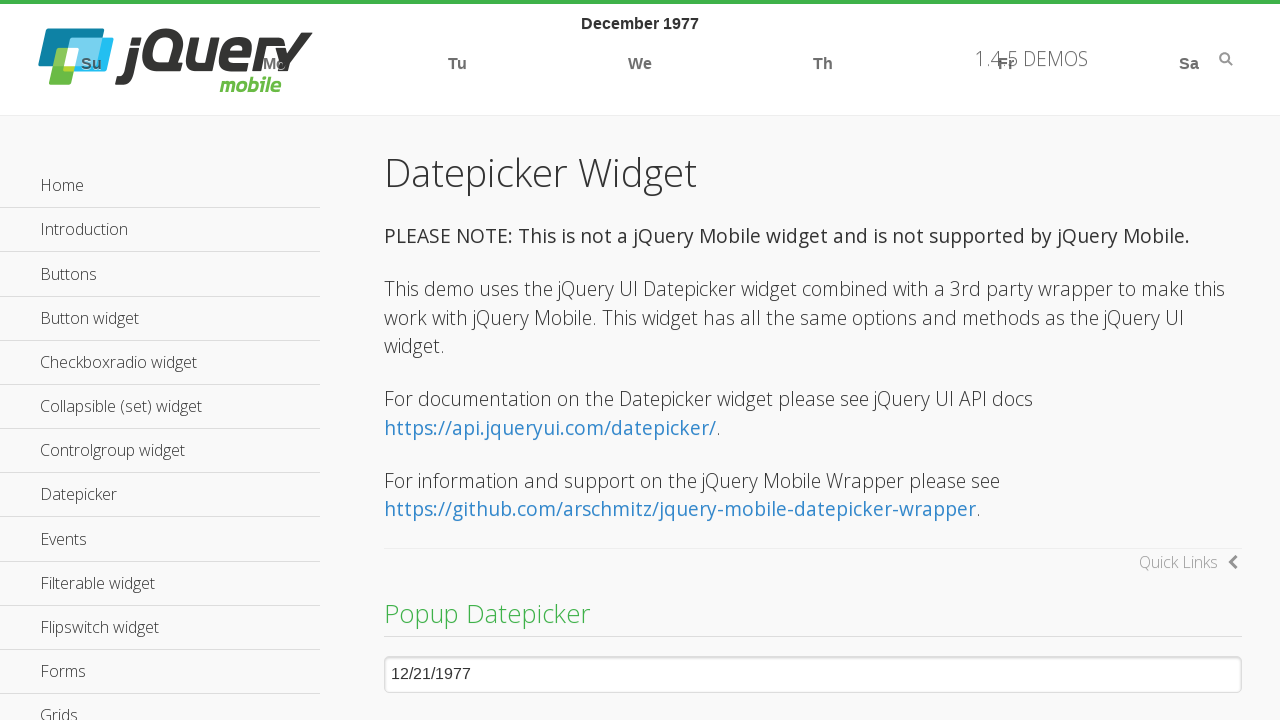

Waited for datepicker elements to be visible
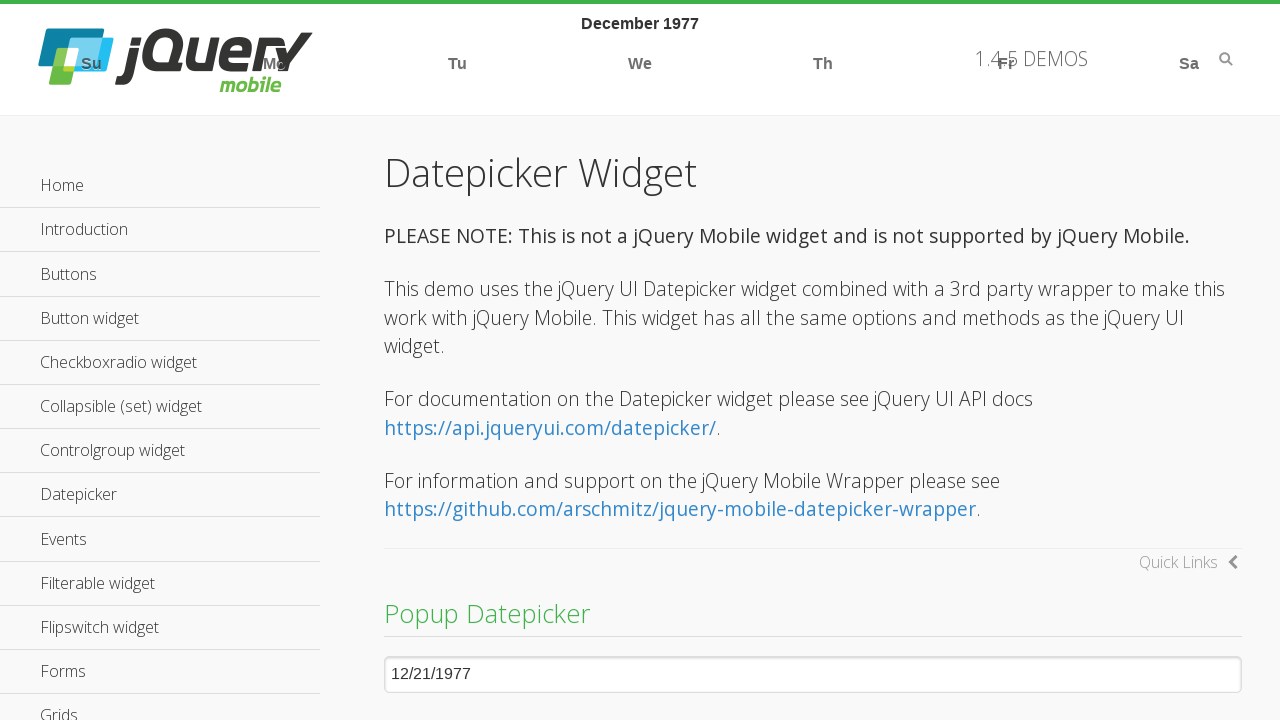

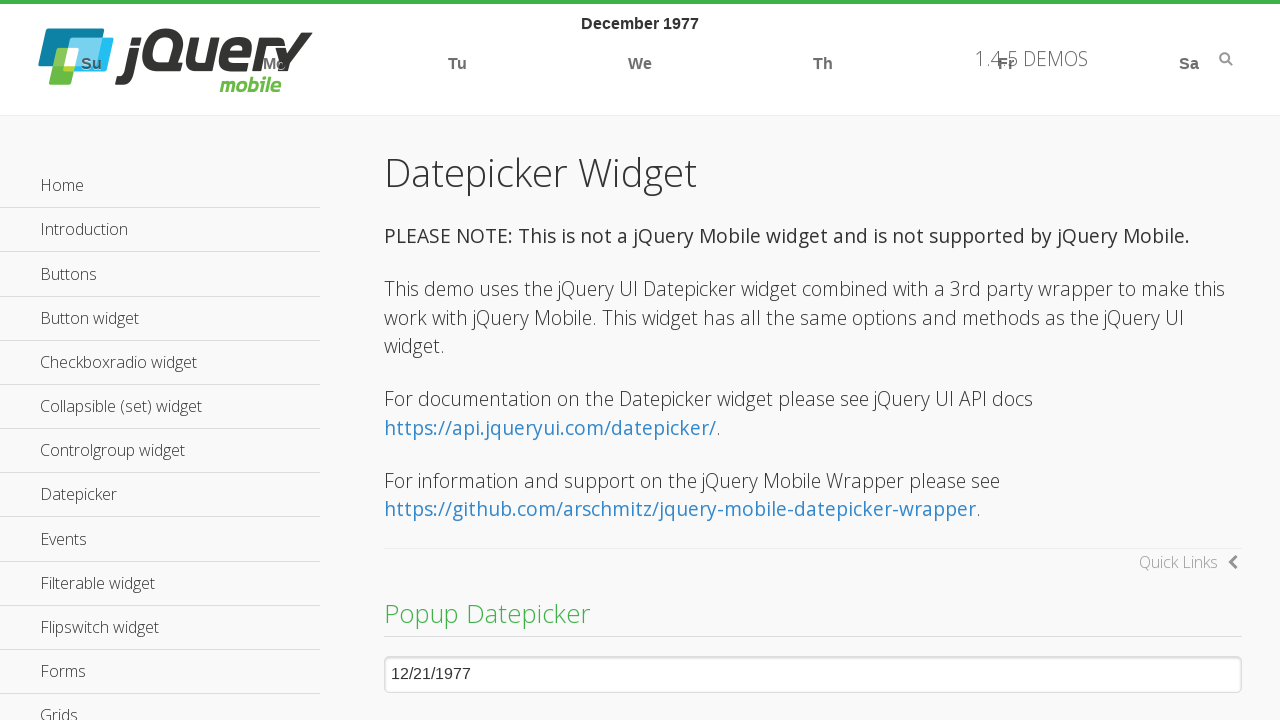